Tests checkbox functionality by clicking a checkbox to select it, then clicking again to deselect it, and counting the total number of checkboxes on the page

Starting URL: https://rahulshettyacademy.com/AutomationPractice/

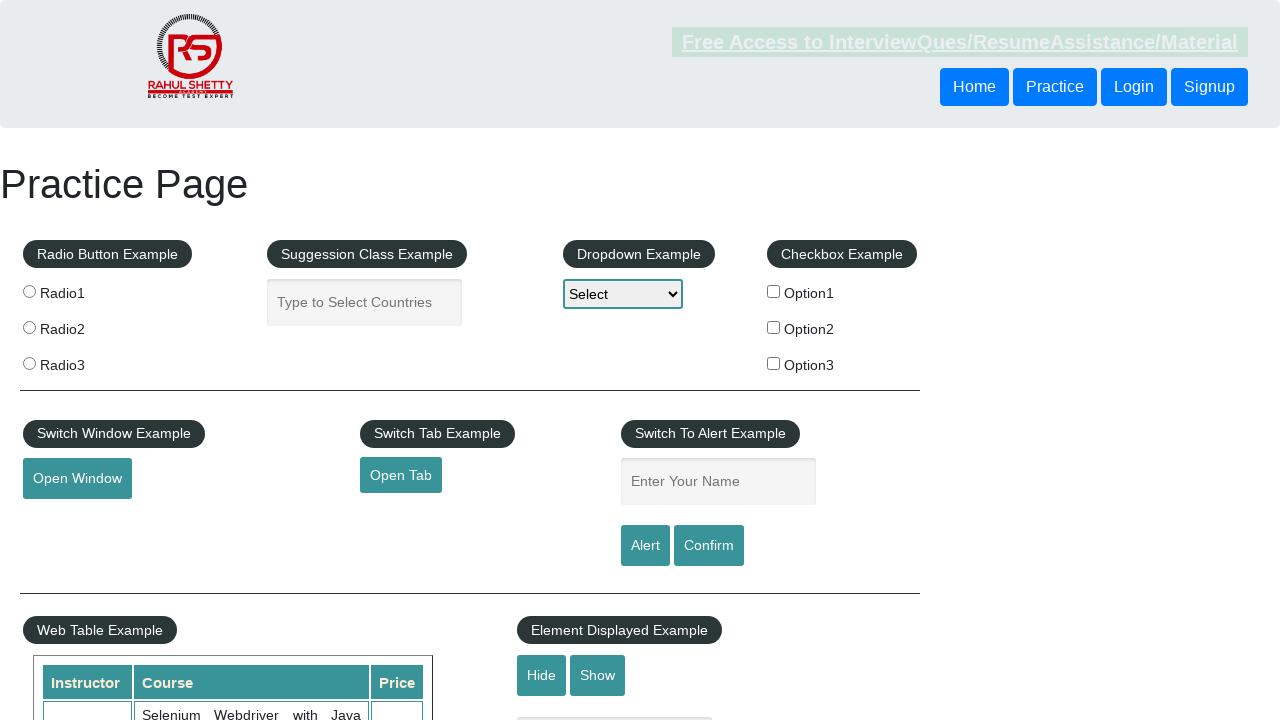

Clicked checkbox option 1 to select it at (774, 291) on #checkBoxOption1
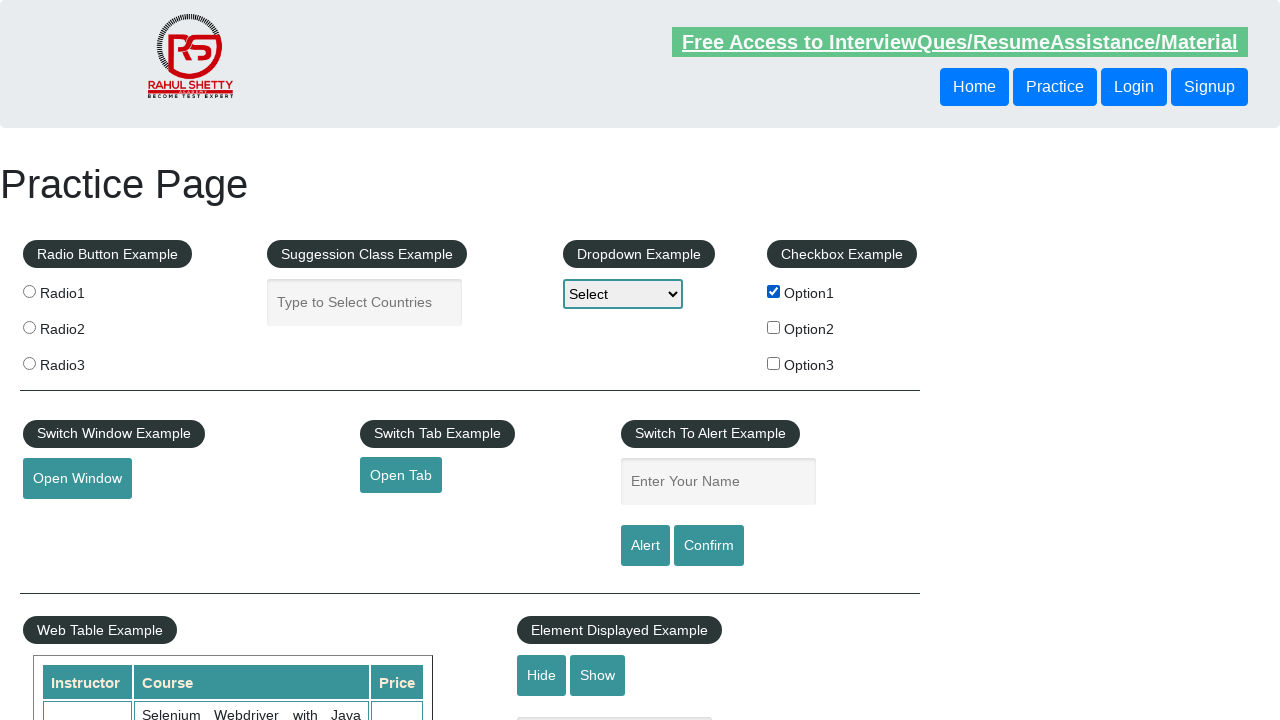

Verified checkbox option 1 is selected
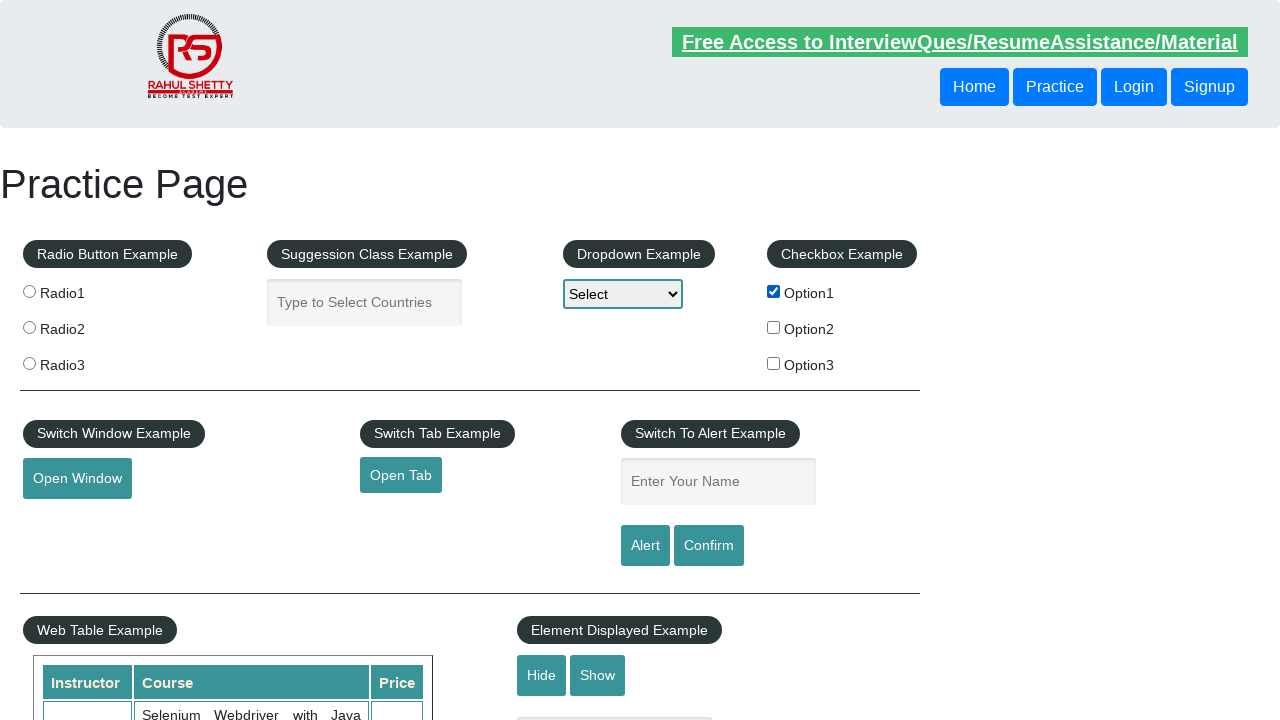

Clicked checkbox option 1 again to deselect it at (774, 291) on #checkBoxOption1
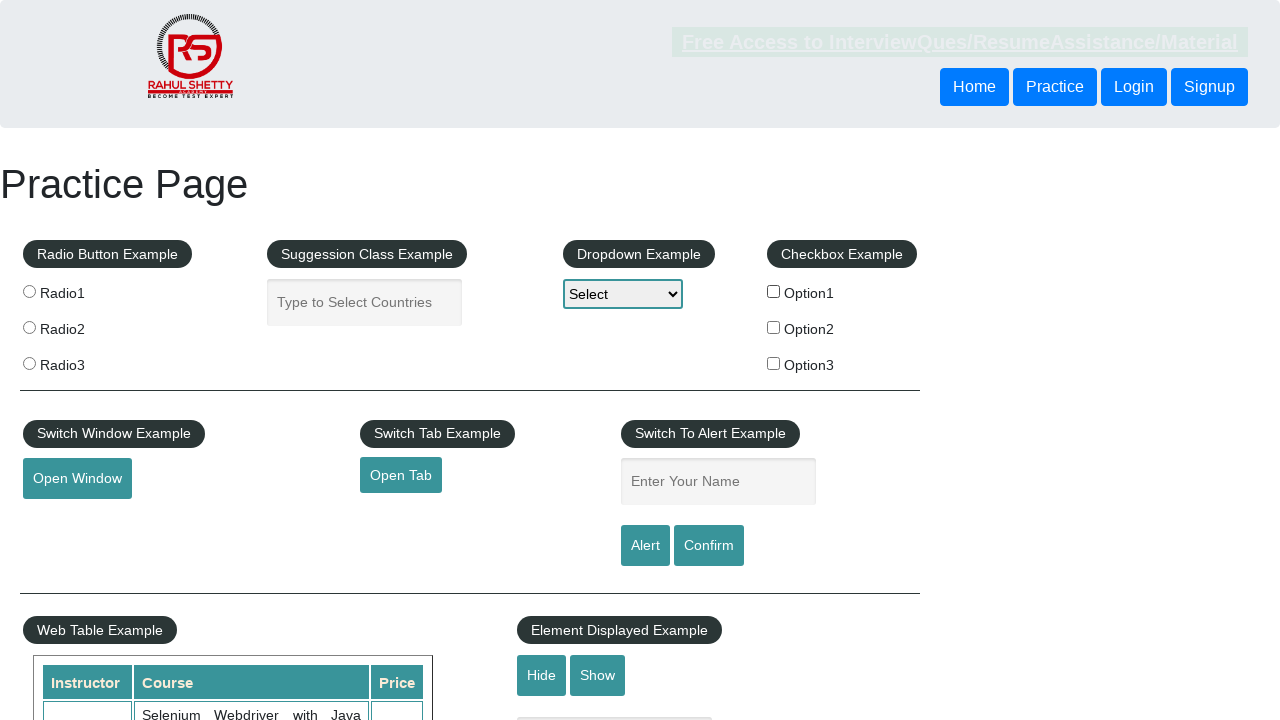

Verified checkbox option 1 is deselected
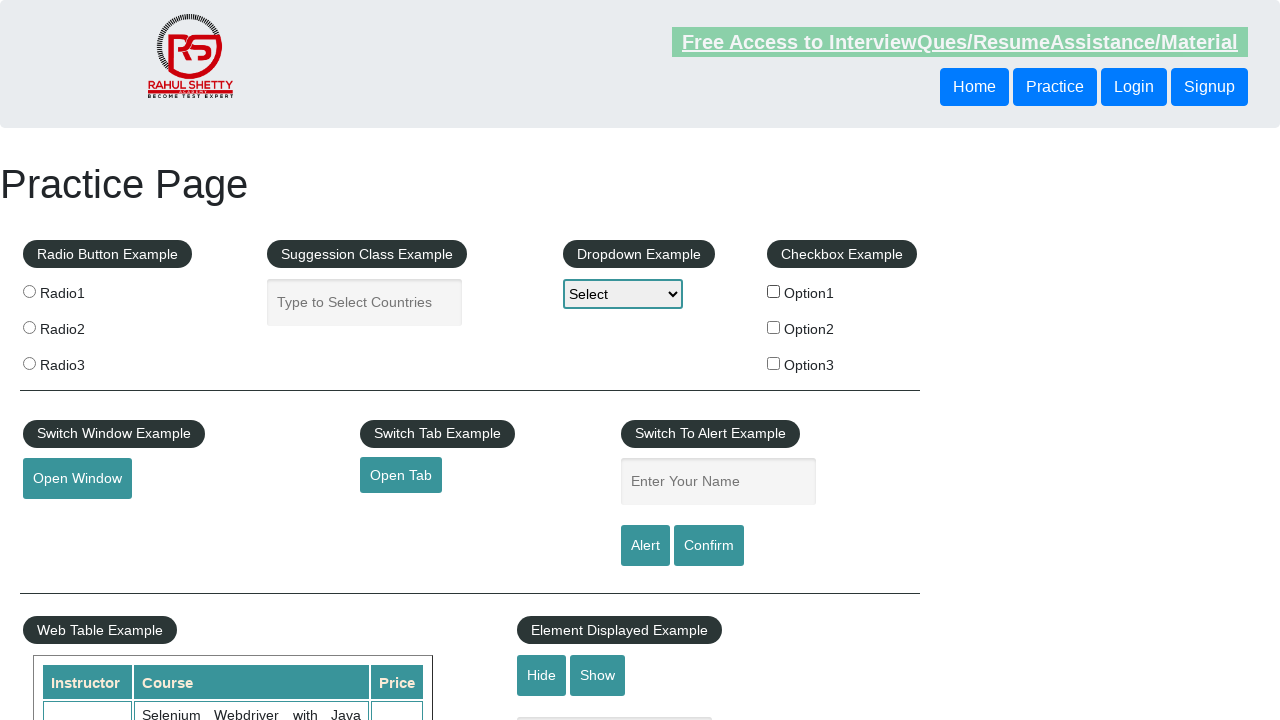

Located all checkboxes with id containing 'checkBoxOption'
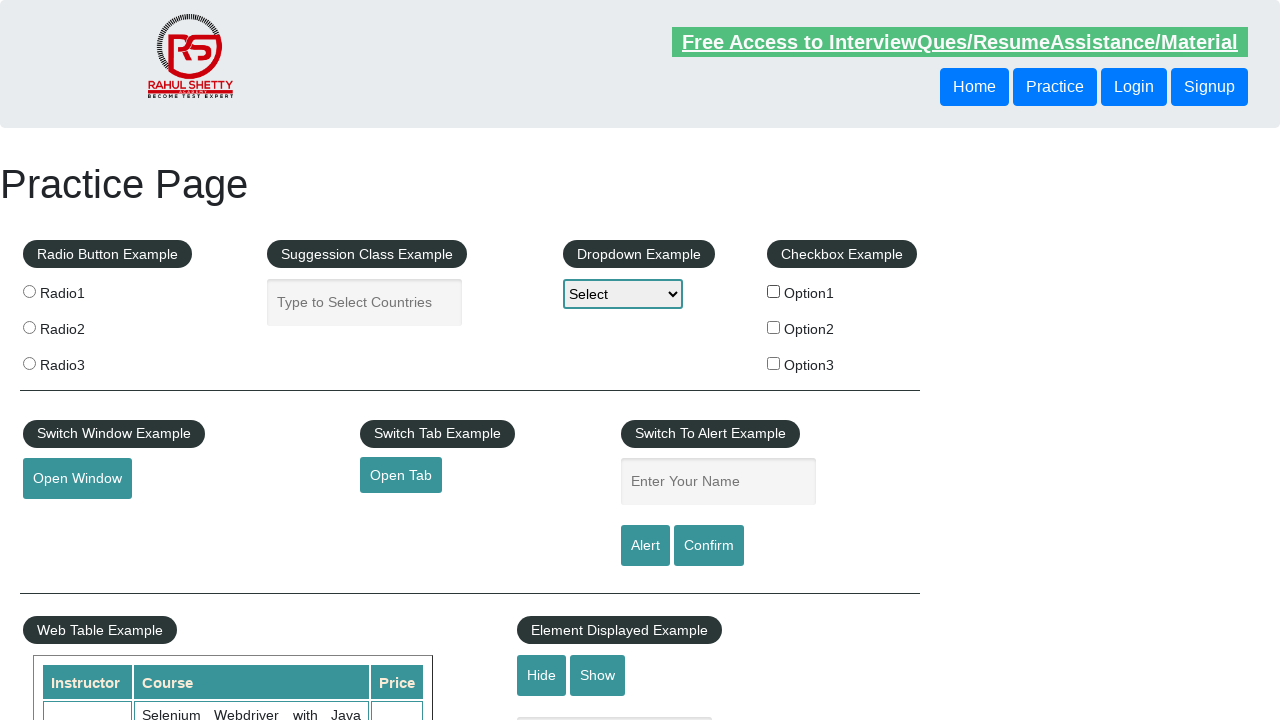

Counted total number of checkboxes: 3
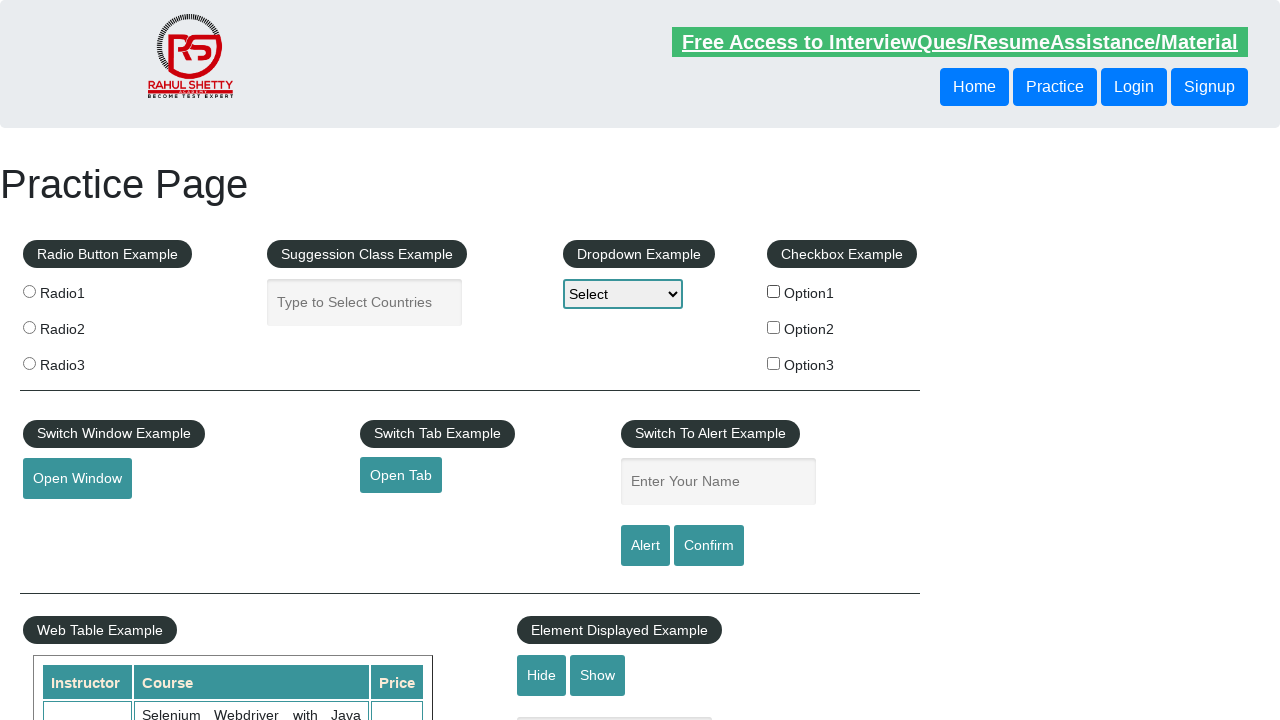

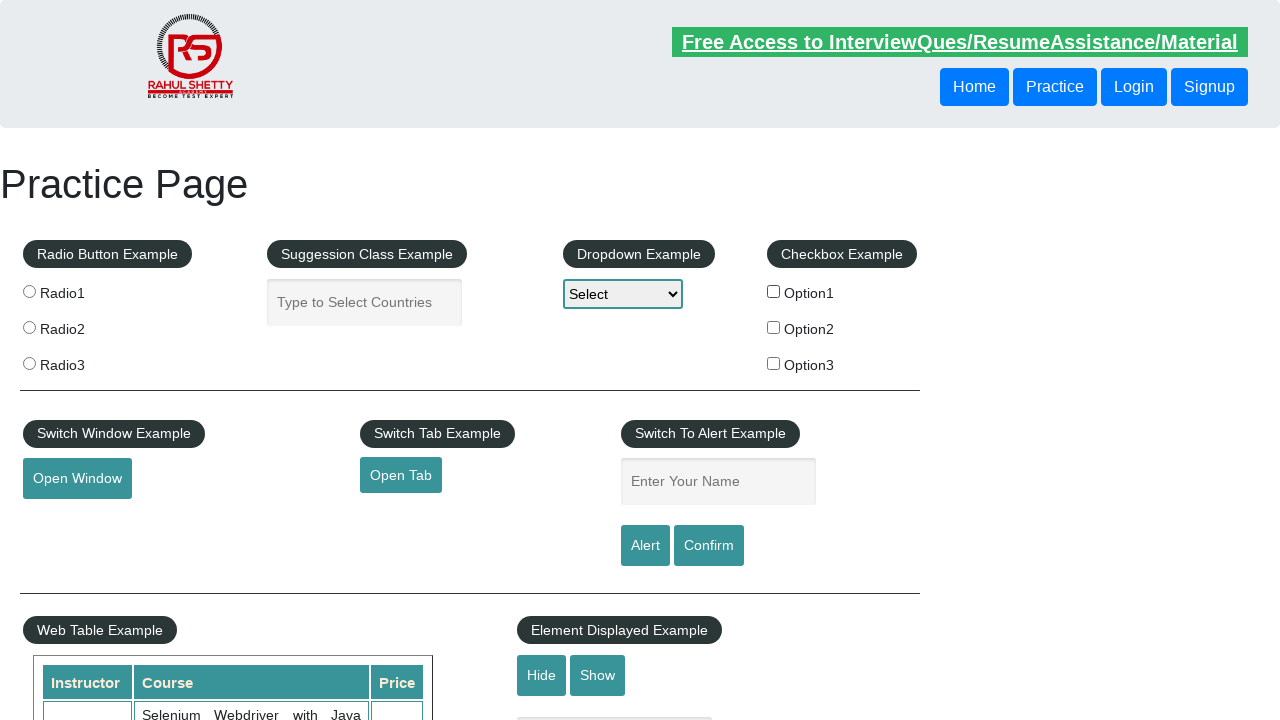